Tests a math challenge page by reading a value, calculating a mathematical function, filling the answer, selecting checkboxes and radio buttons, then submitting the form

Starting URL: https://suninjuly.github.io/math.html

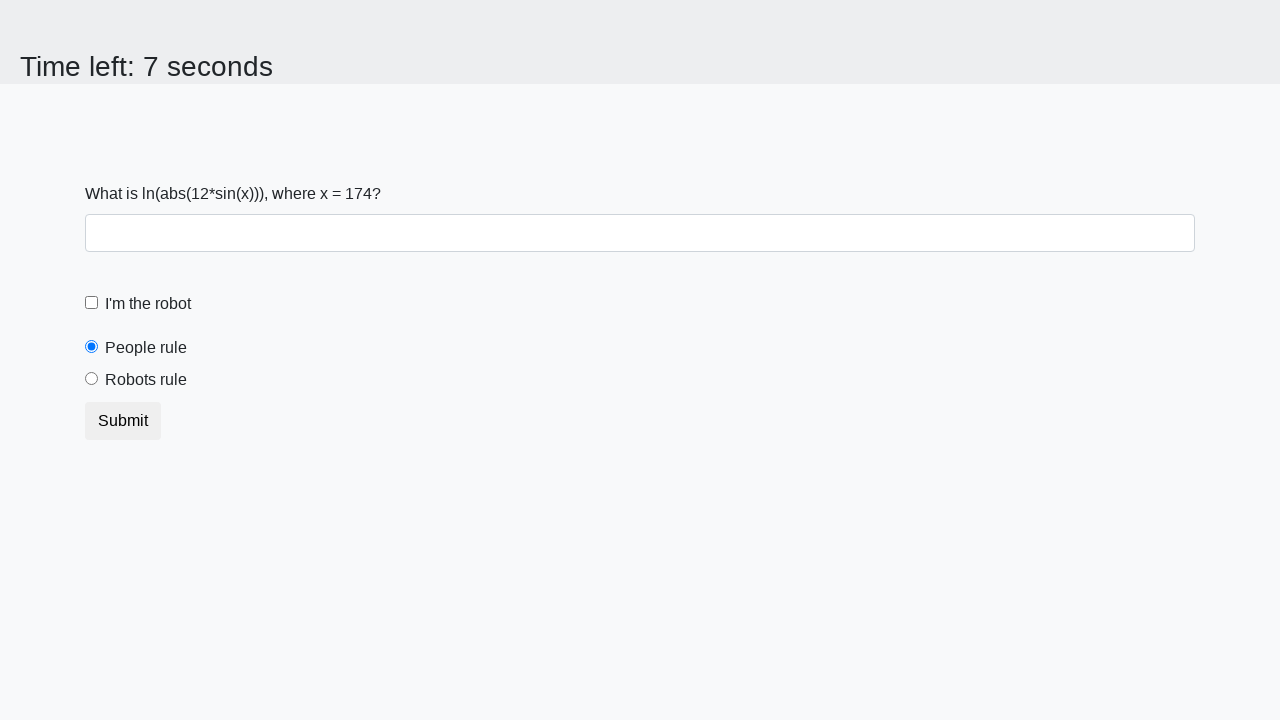

Located the x value element on the math challenge page
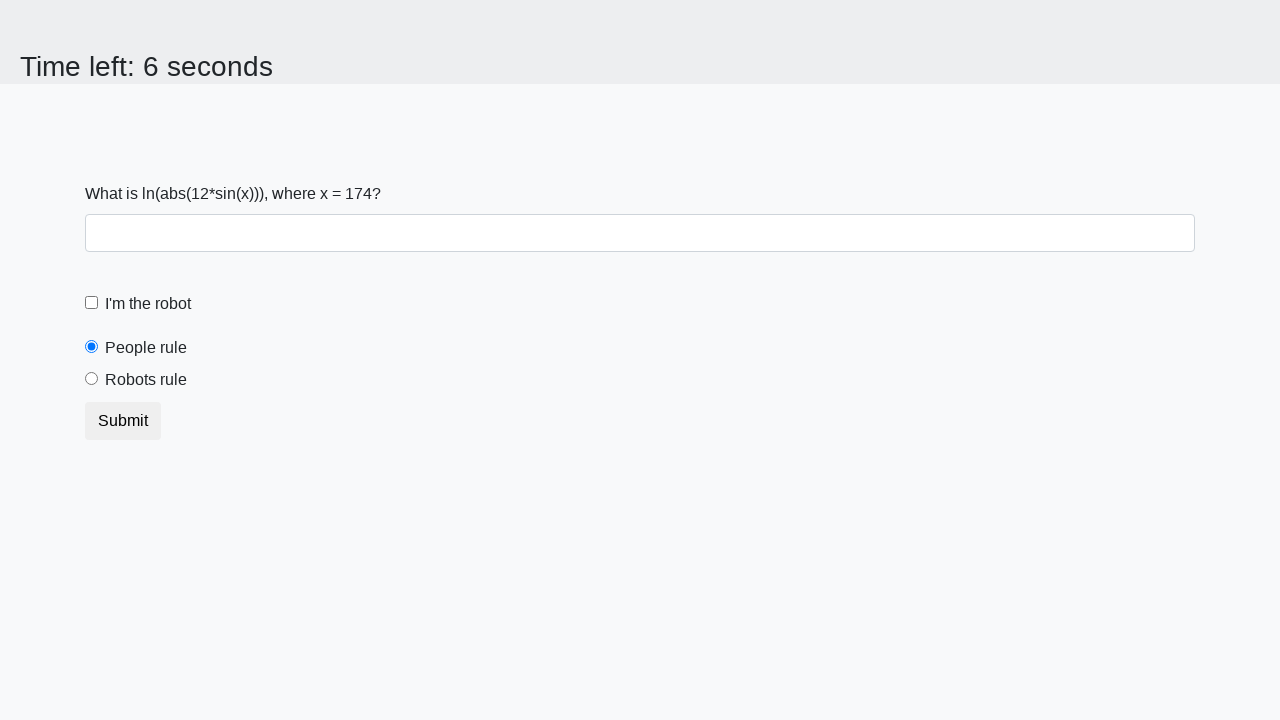

Read the x value from the page
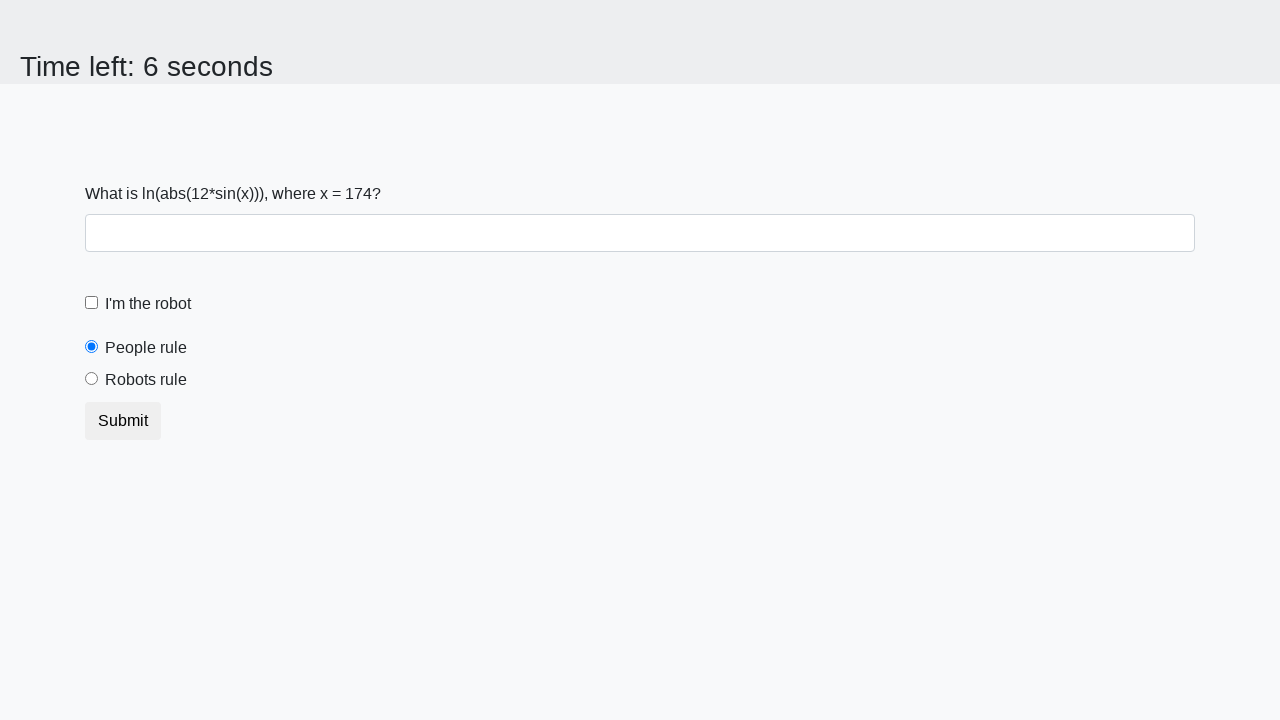

Calculated the mathematical function result: 2.419260287755881
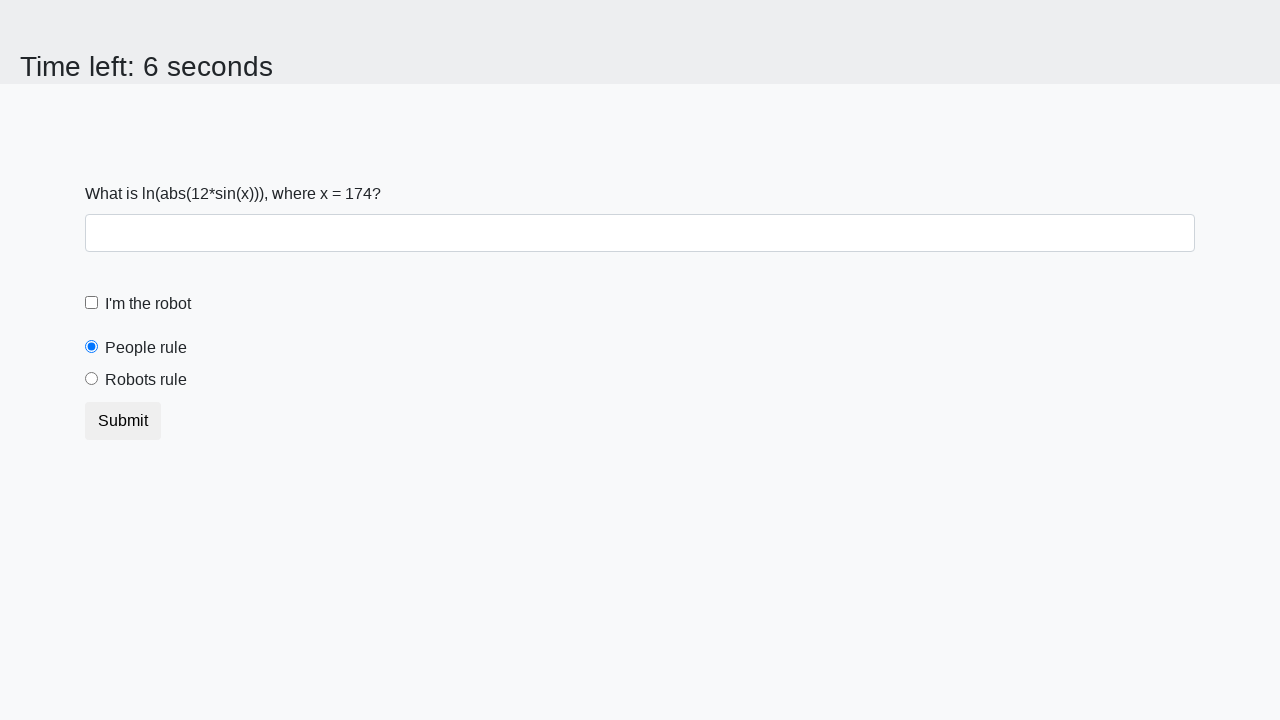

Filled the answer field with the calculated result on input#answer
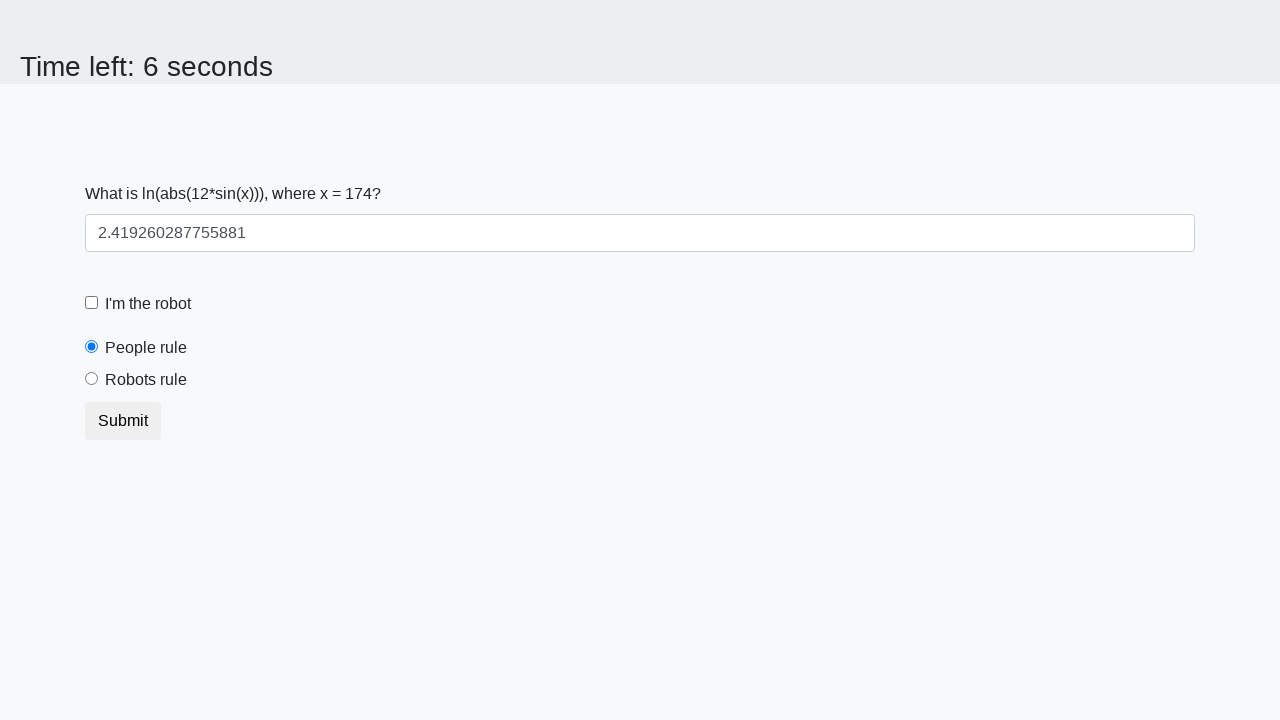

Checked the 'I'm the robot' checkbox at (92, 303) on input#robotCheckbox
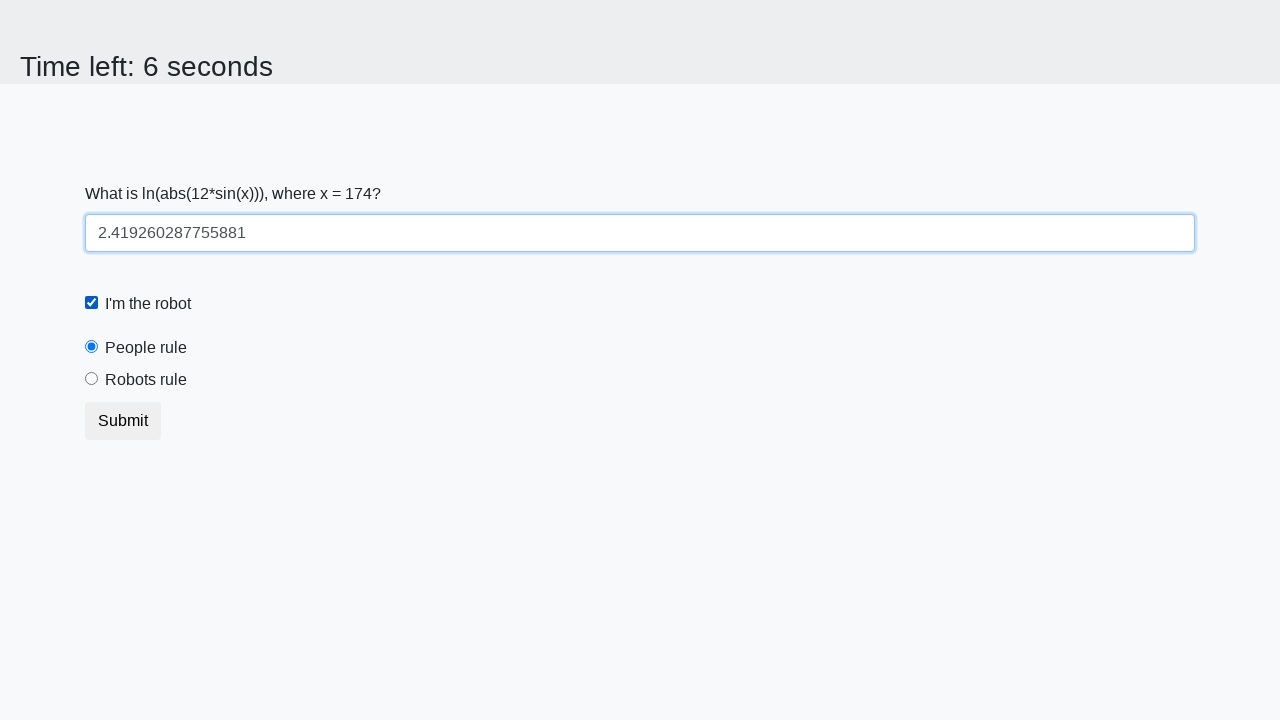

Selected the 'Robots rule!' radio button at (92, 379) on input#robotsRule
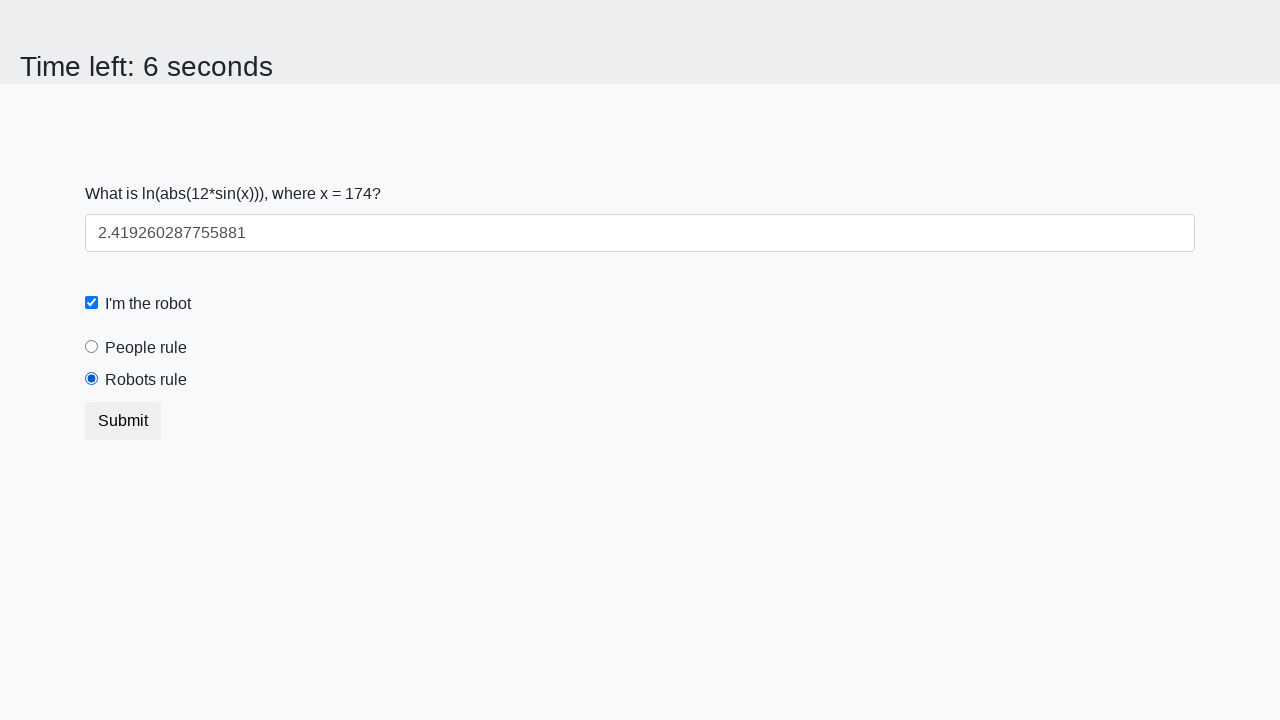

Clicked the Submit button at (123, 421) on button[type="submit"]
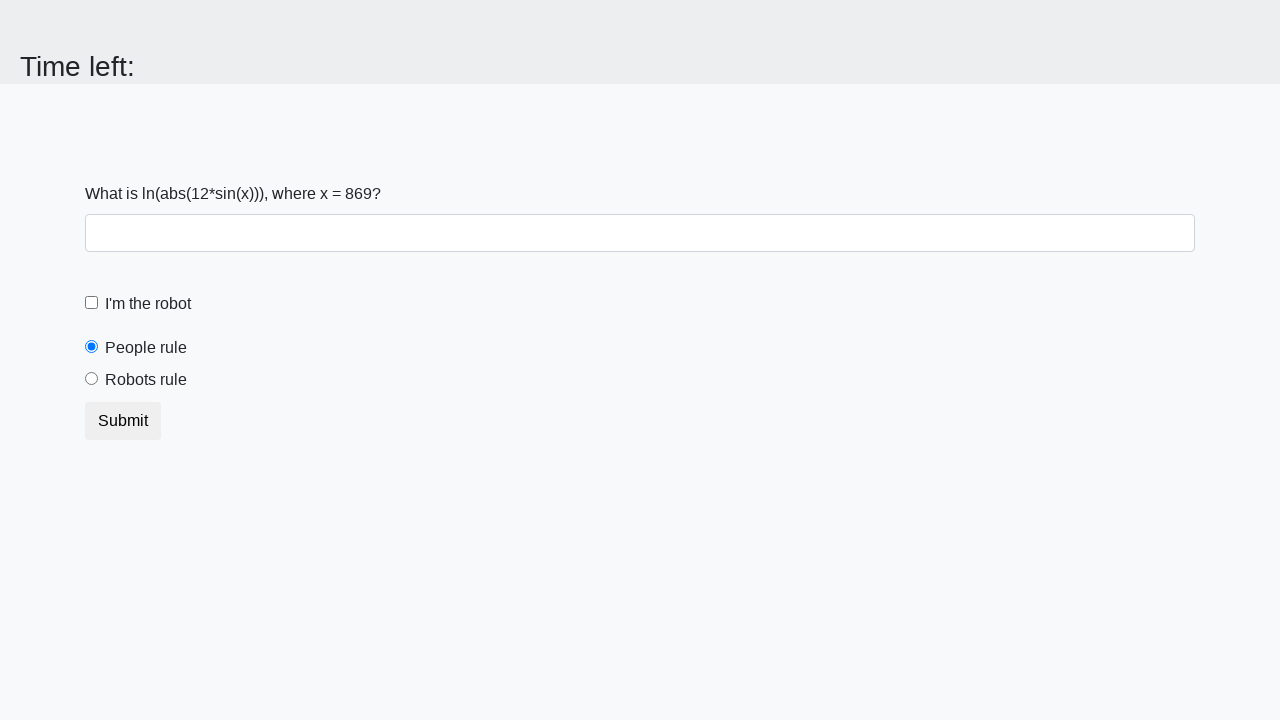

Waited 2 seconds for result to appear
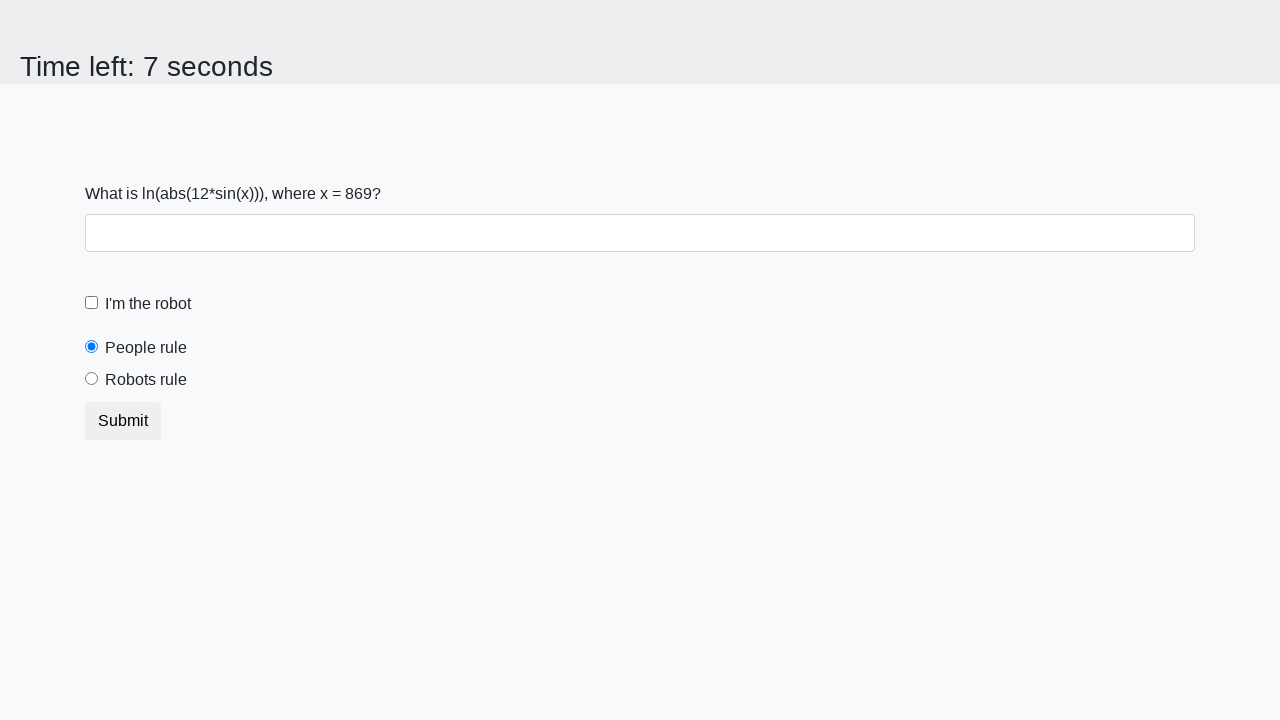

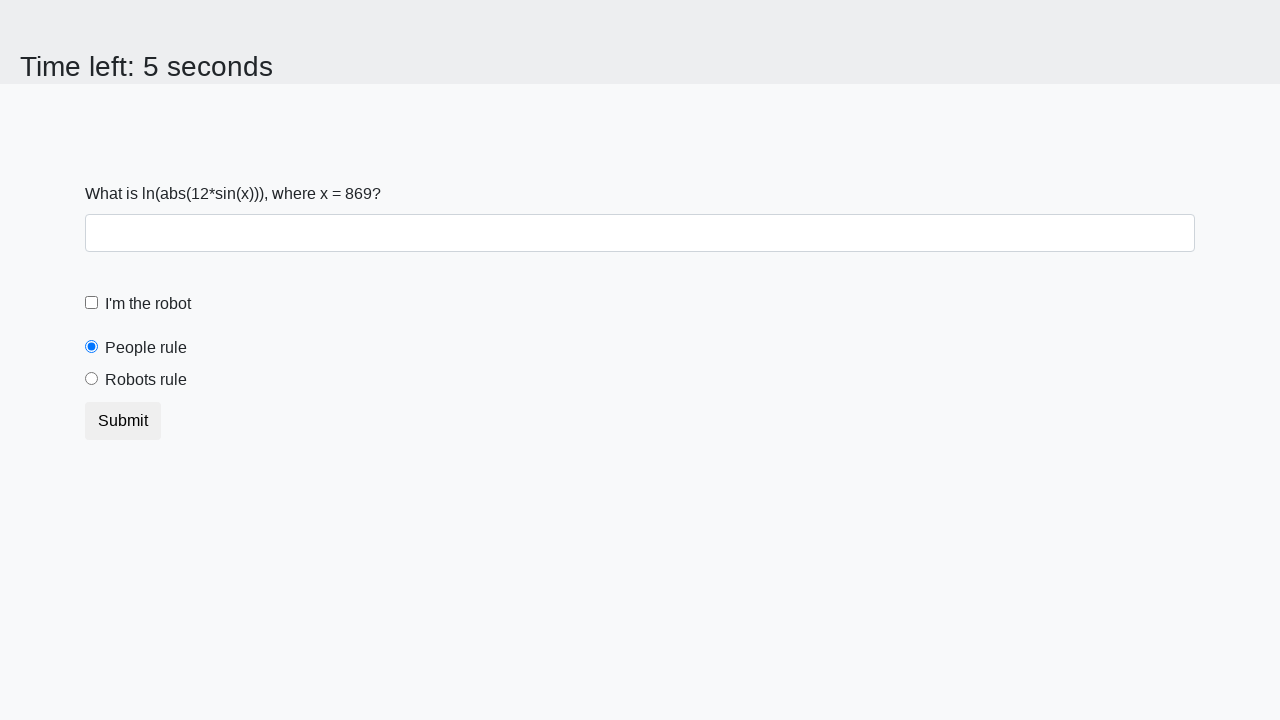